Tests CSS selector locators by clicking a login button (without credentials) on a practice website and verifying page elements load correctly

Starting URL: https://www.practice-ucodeacademy.com/login

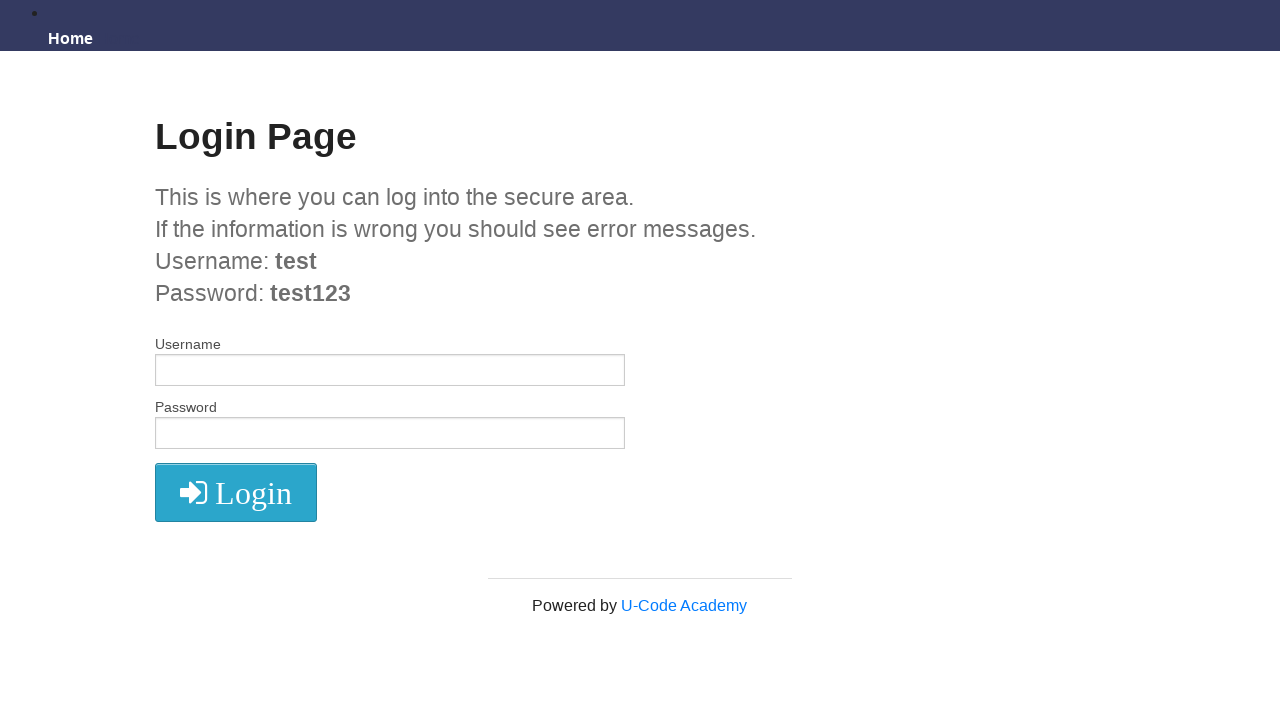

Waited 3 seconds for page to load
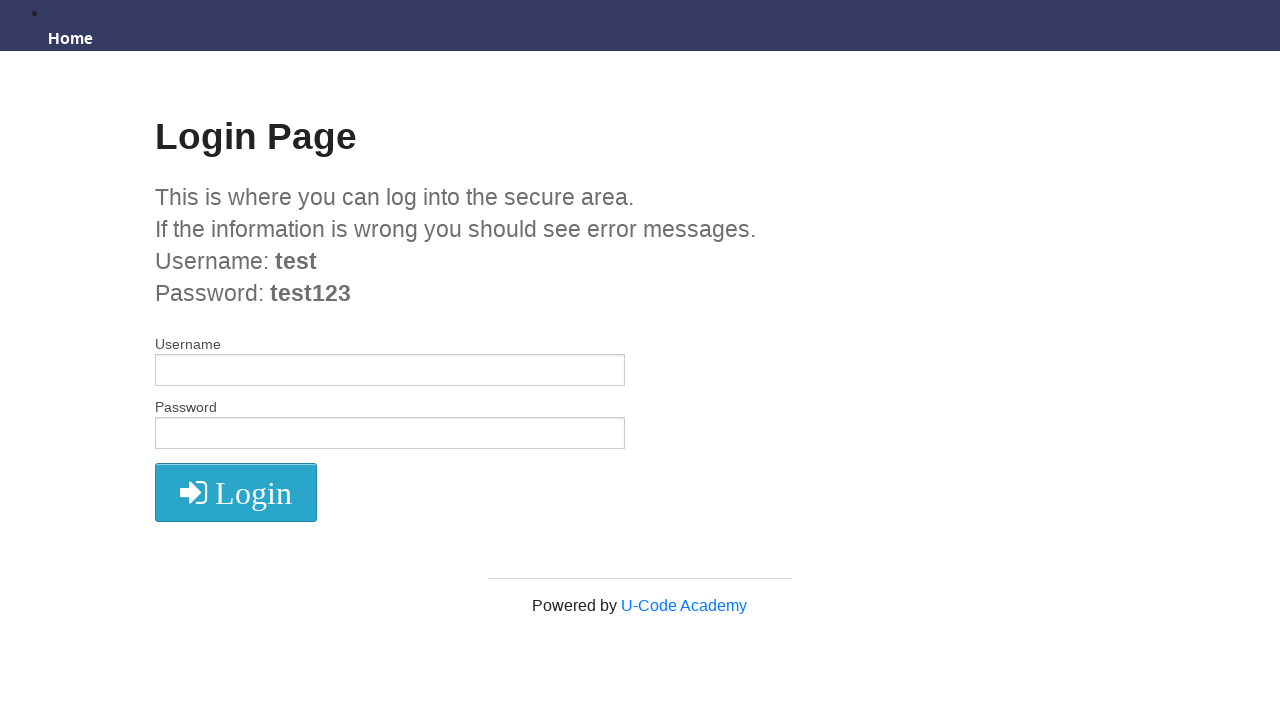

Clicked login button using CSS class selector 'button.radius' at (236, 493) on button.radius
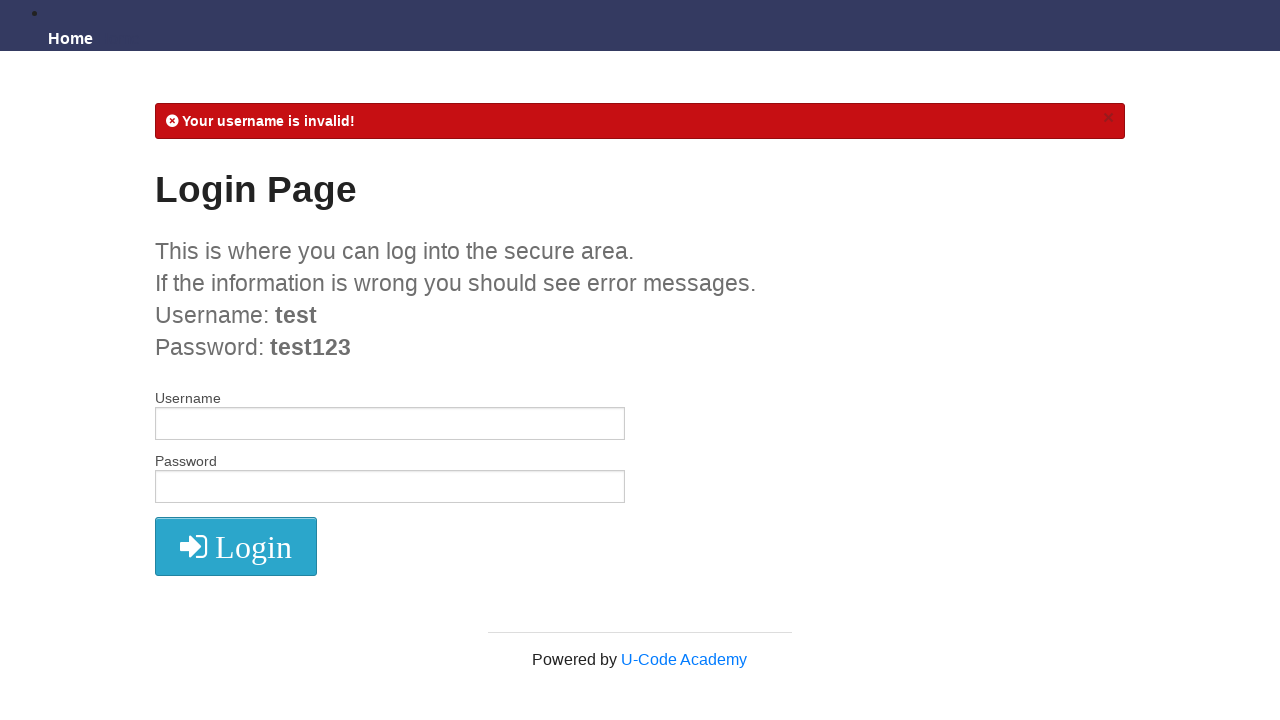

Waited 2 seconds for page response after login attempt
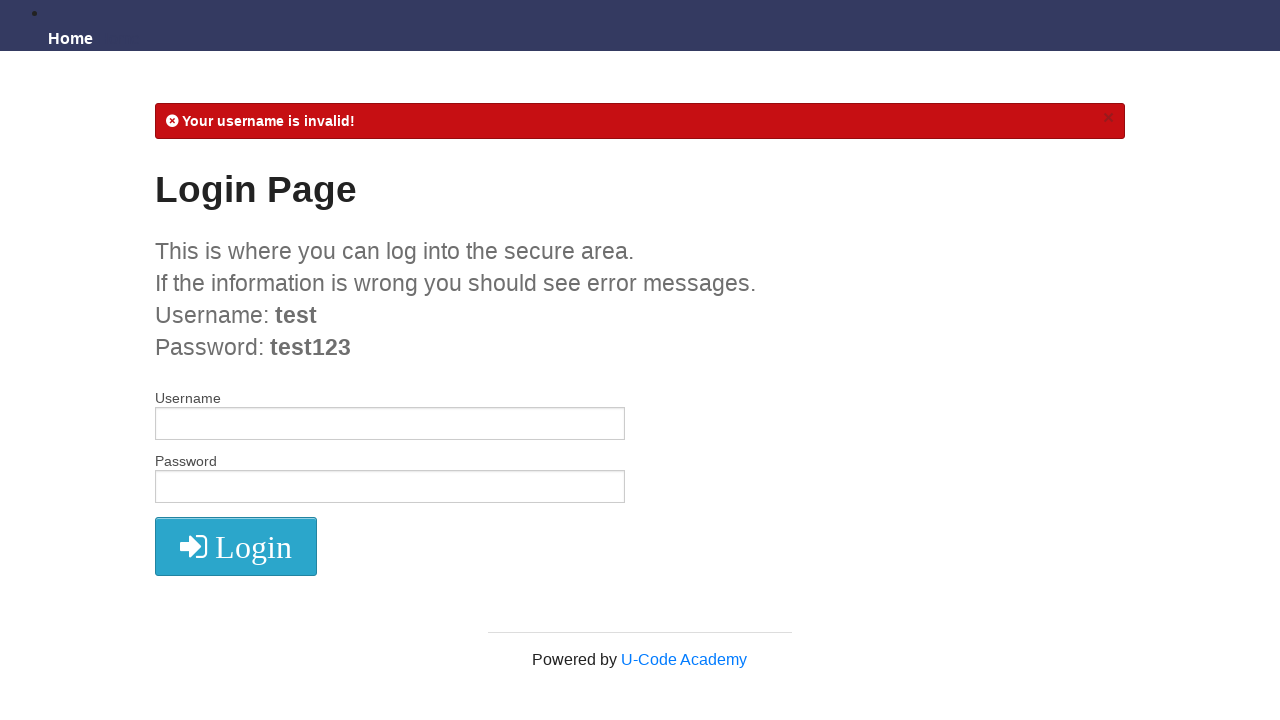

Verified footer element loaded with selector 'div.large-4.large-centered.columns'
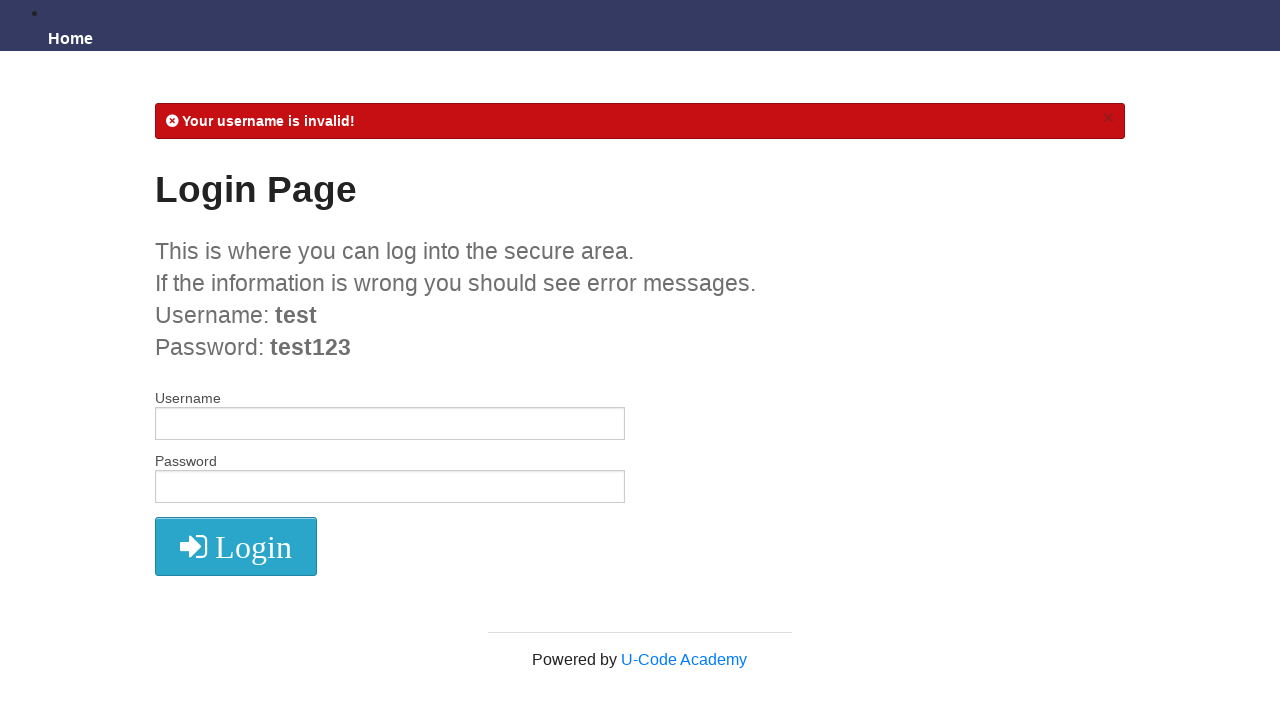

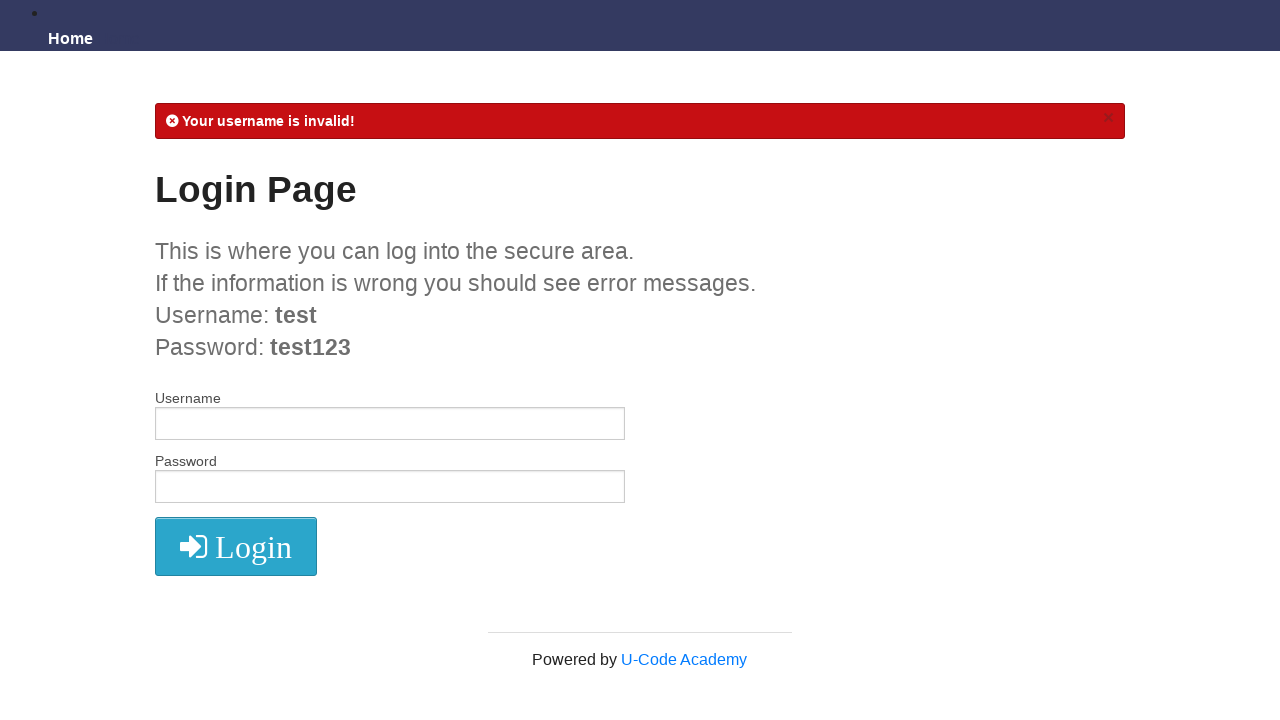